Tests navigation to the buttons page and verifies the primary button is clickable by clicking it and retrieving its text.

Starting URL: http://formy-project.herokuapp.com

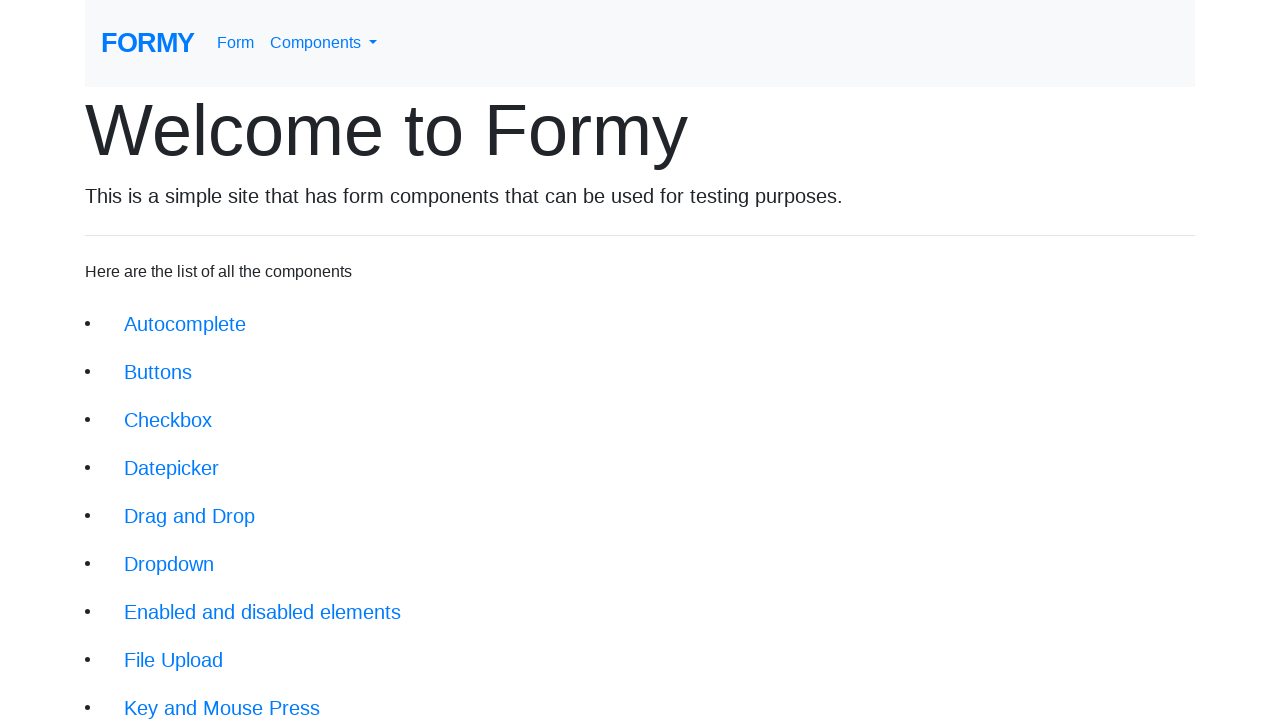

Clicked Buttons link to navigate to buttons page at (158, 372) on xpath=/html/body/div/div/li[2]/a
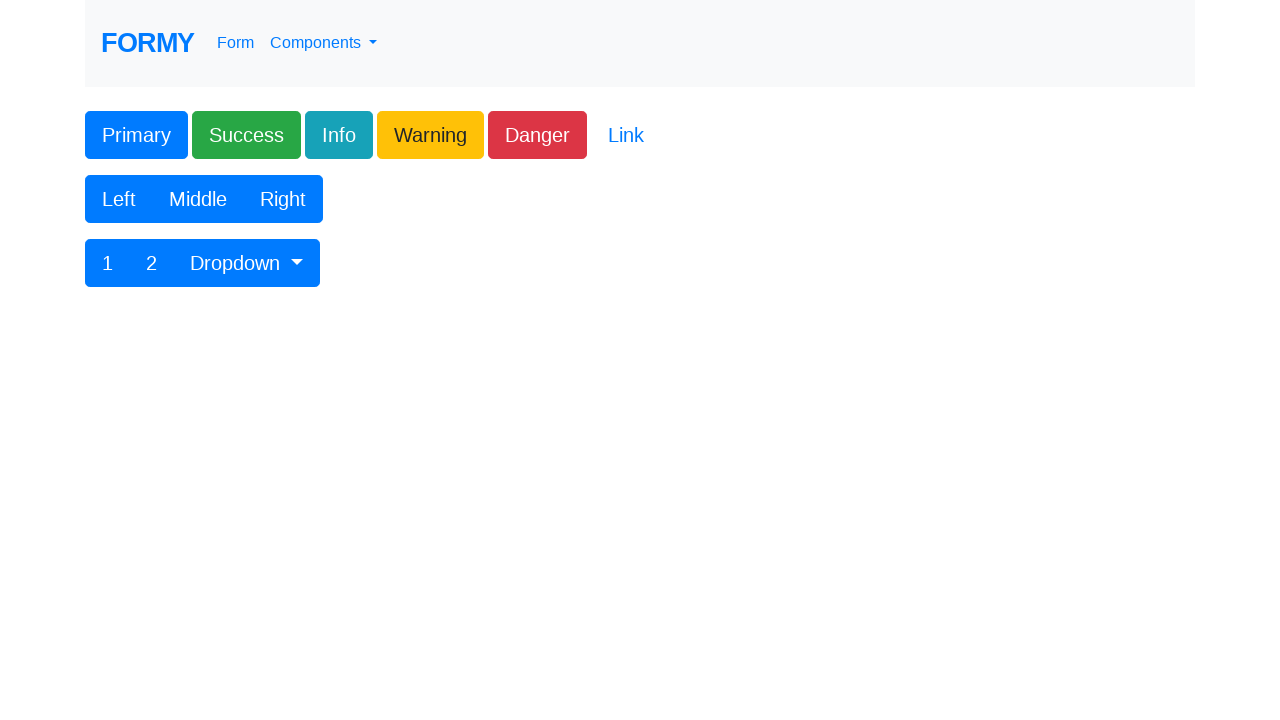

Primary button selector loaded on page
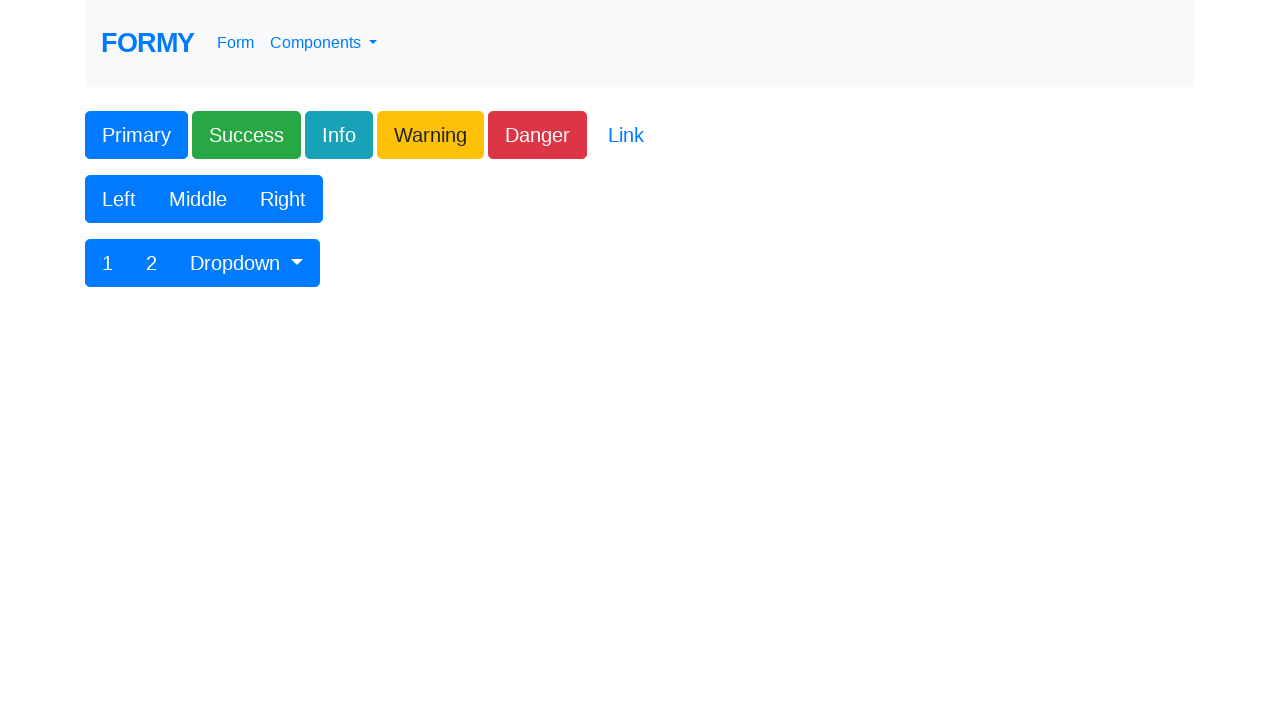

Clicked primary button and verified it is clickable at (136, 135) on xpath=/html/body/div/form/div[1]/div/div/button[1]
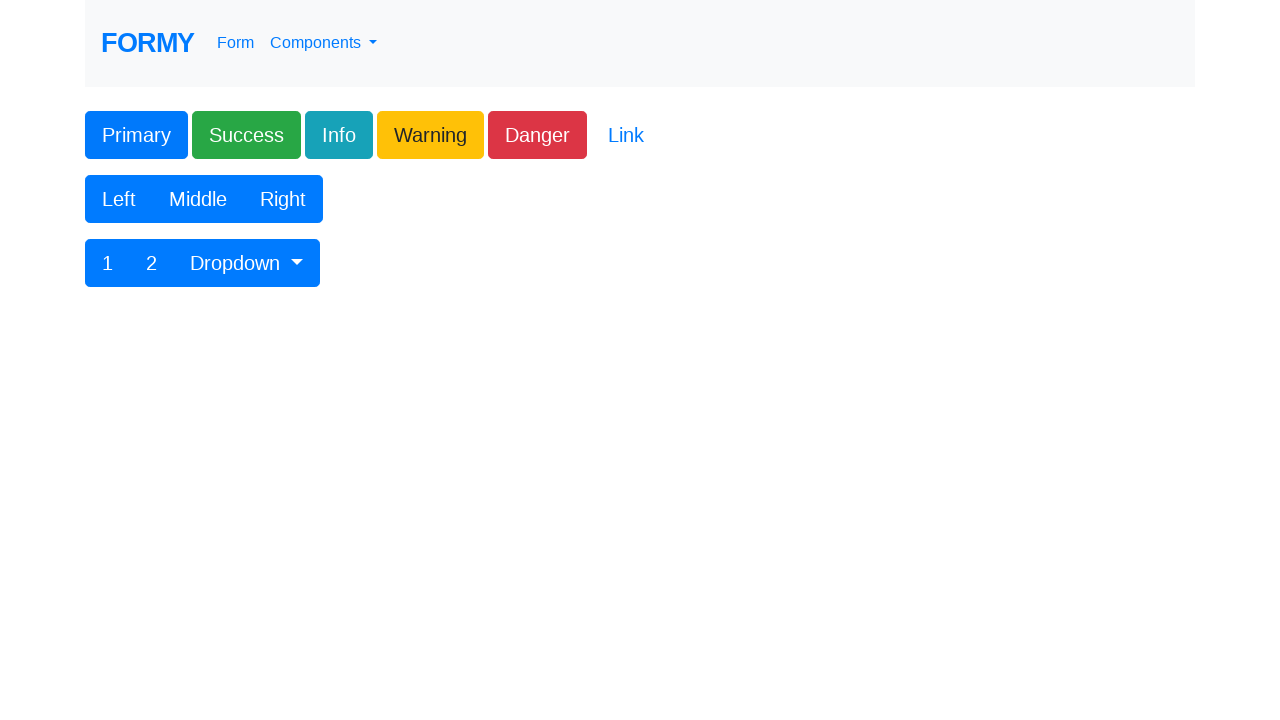

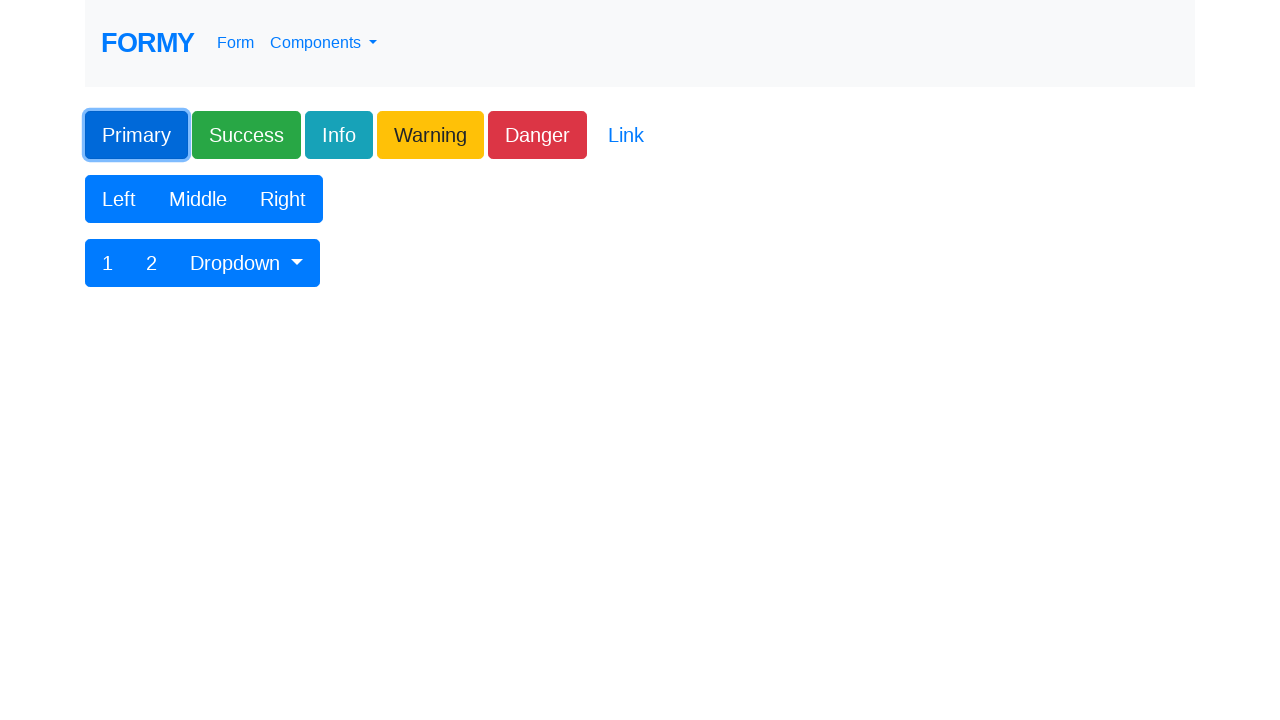